Tests that the homepage automatically redirects to /new and displays the "New" heading

Starting URL: https://hacker-news-client-inky.vercel.app

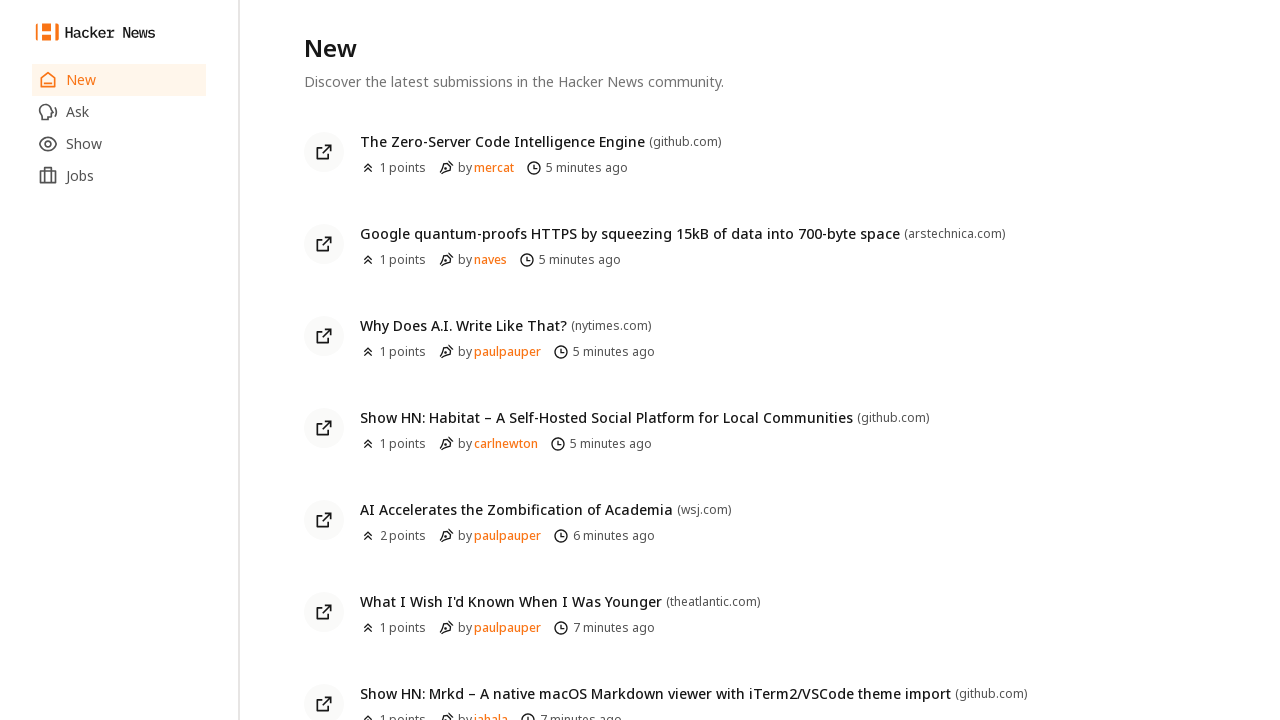

Homepage redirected to /new page
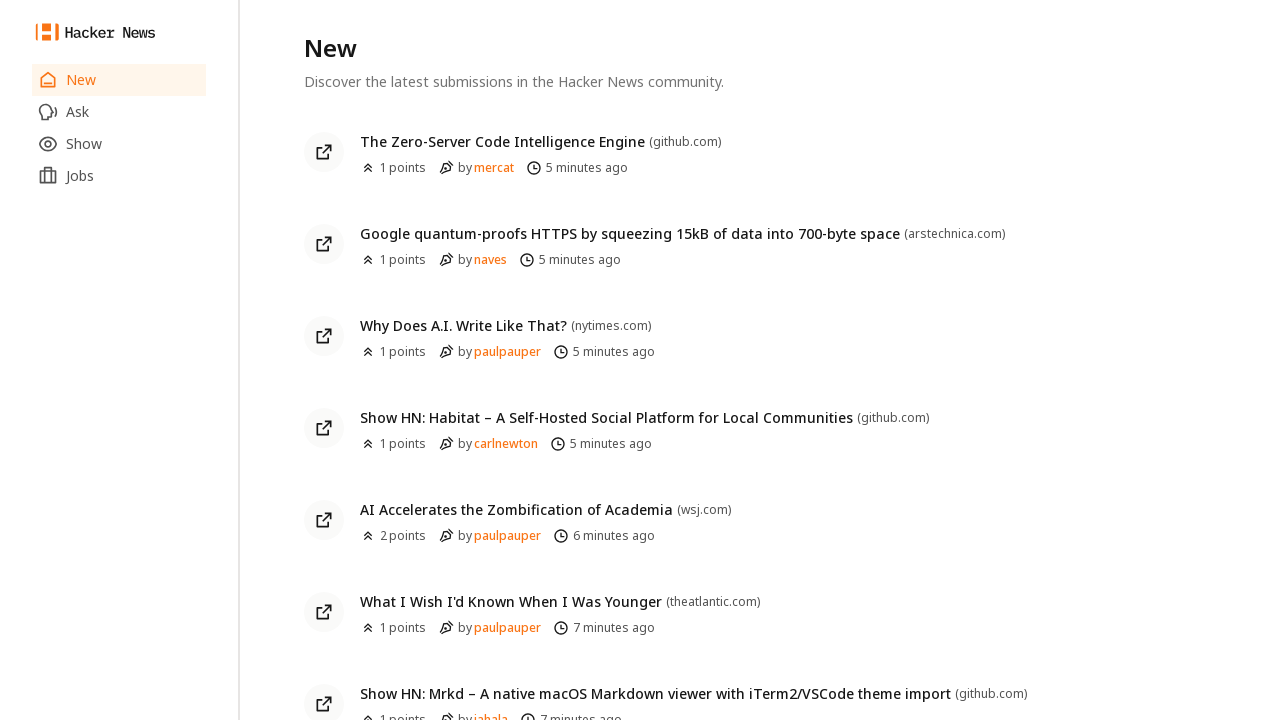

"New" heading is visible on the page
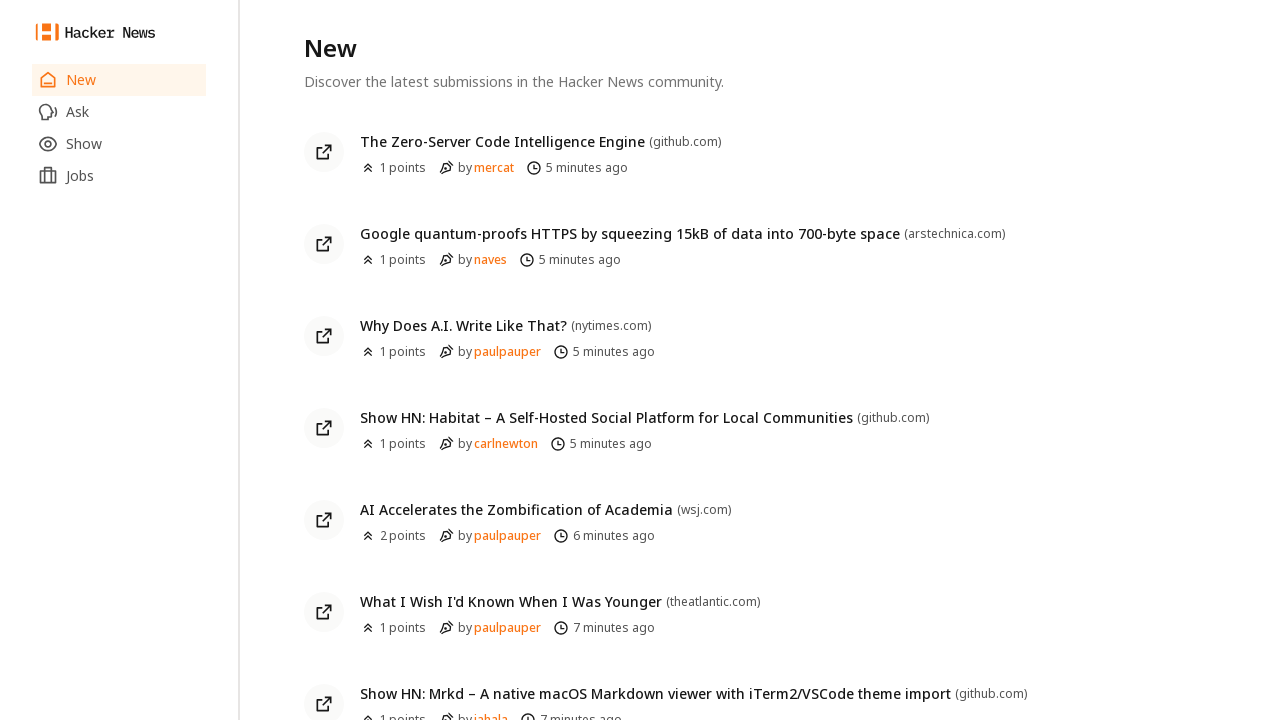

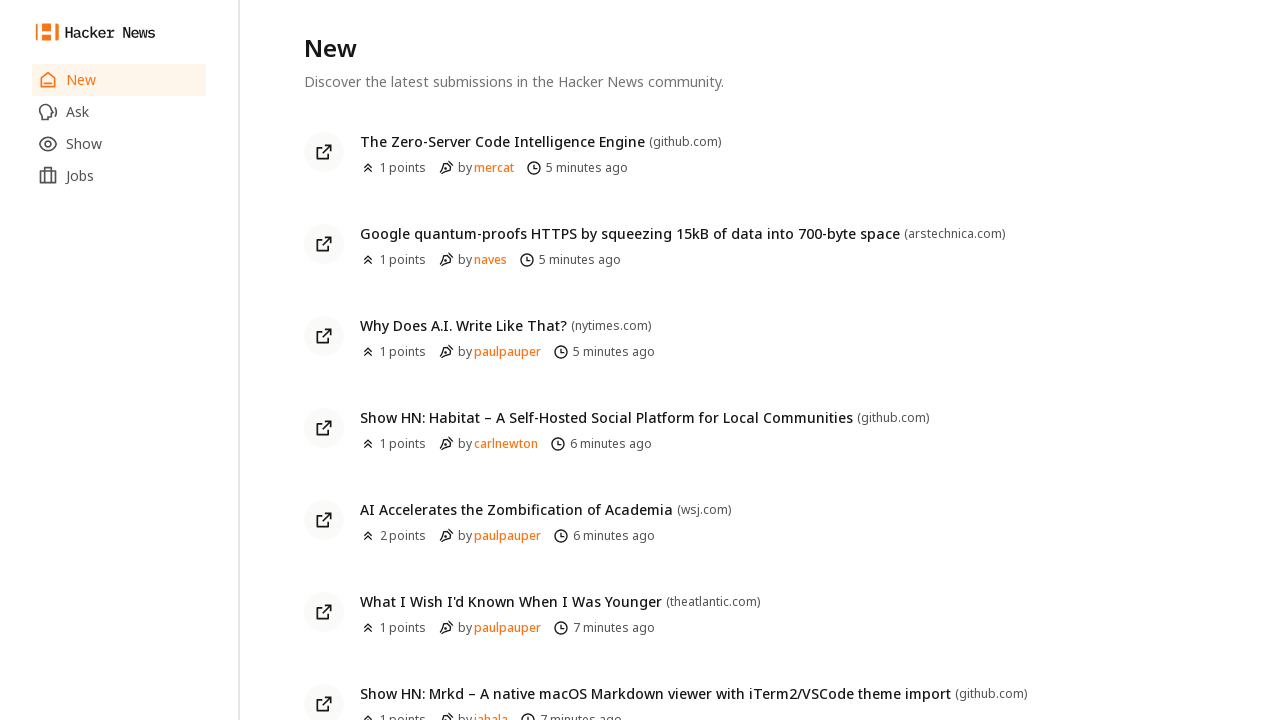